Tests the palindrome checker with a string containing punctuation

Starting URL: https://xndev.com/palindrome

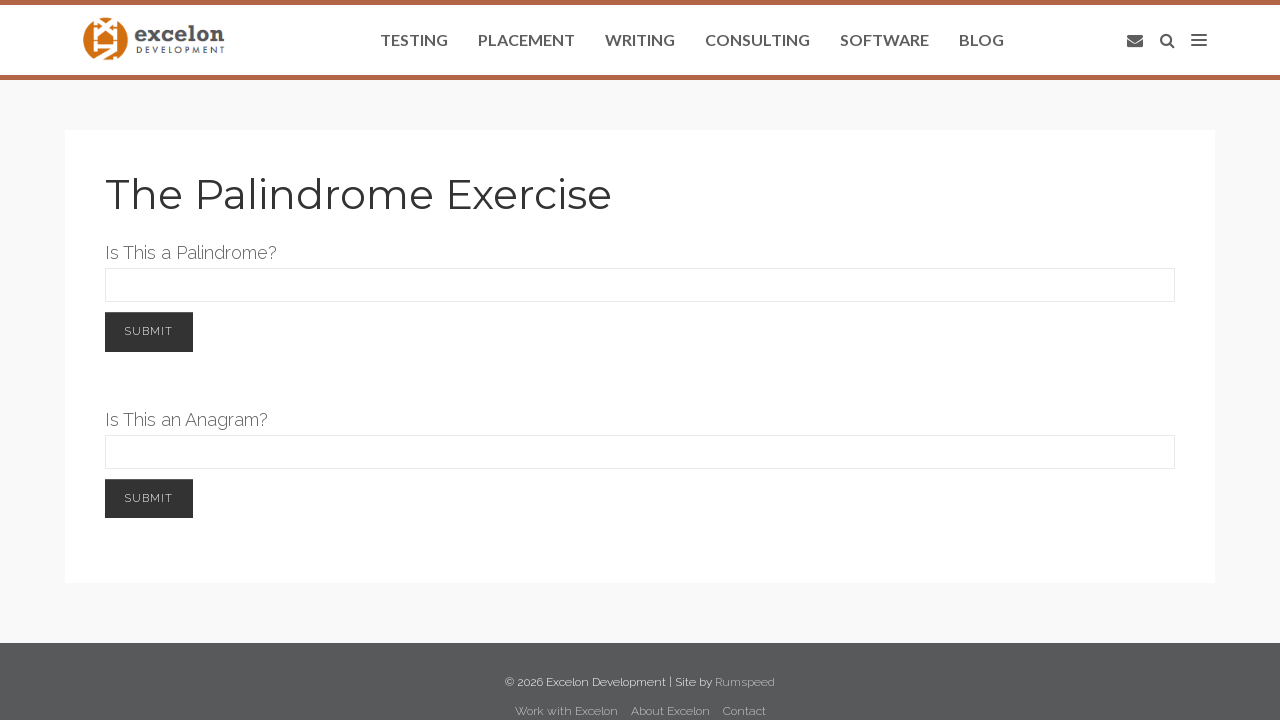

Filled palindrome input field with 'ann.a!' (string containing punctuation) on #originalWord
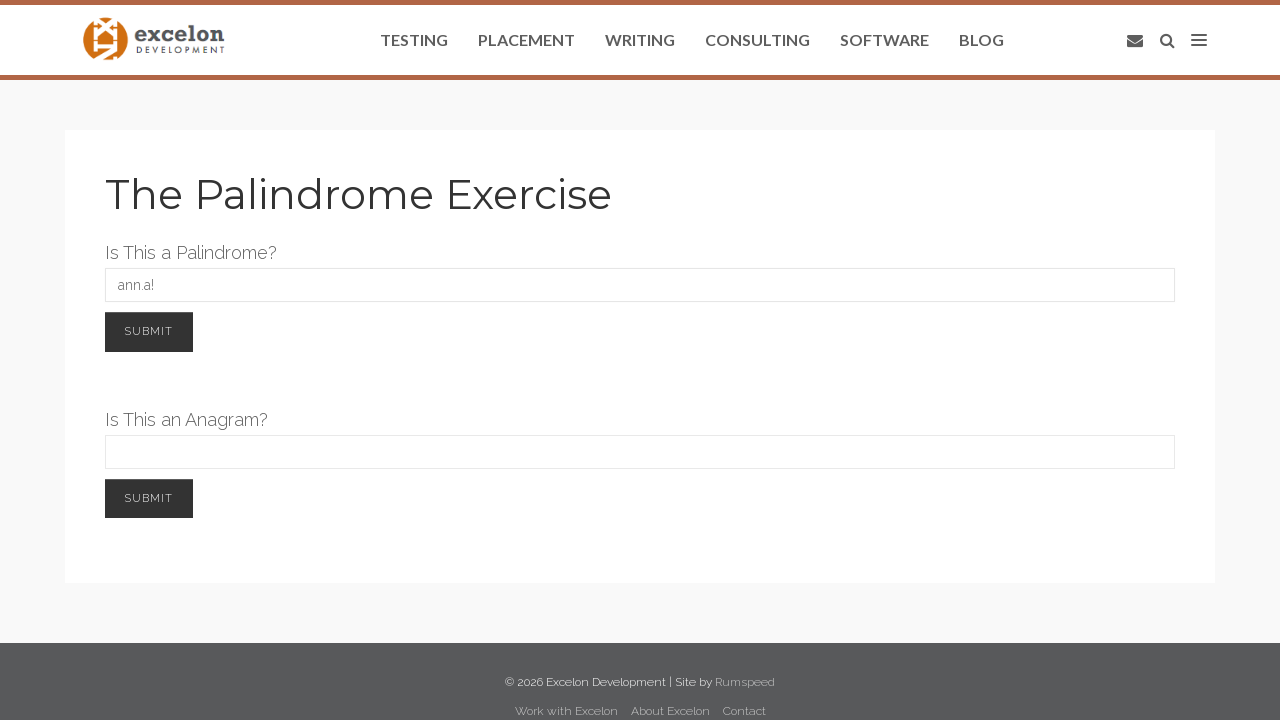

Clicked the check button to test the palindrome at (149, 332) on #button1
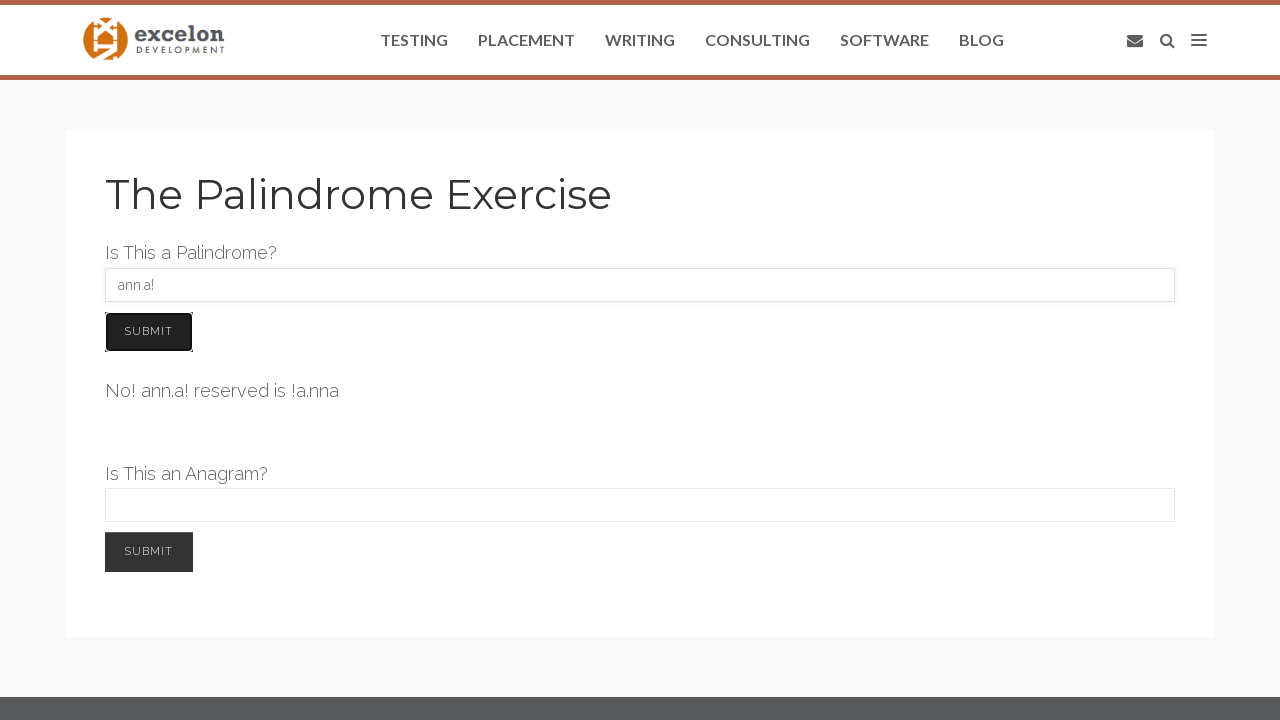

Waited 500ms for palindrome checker result to display
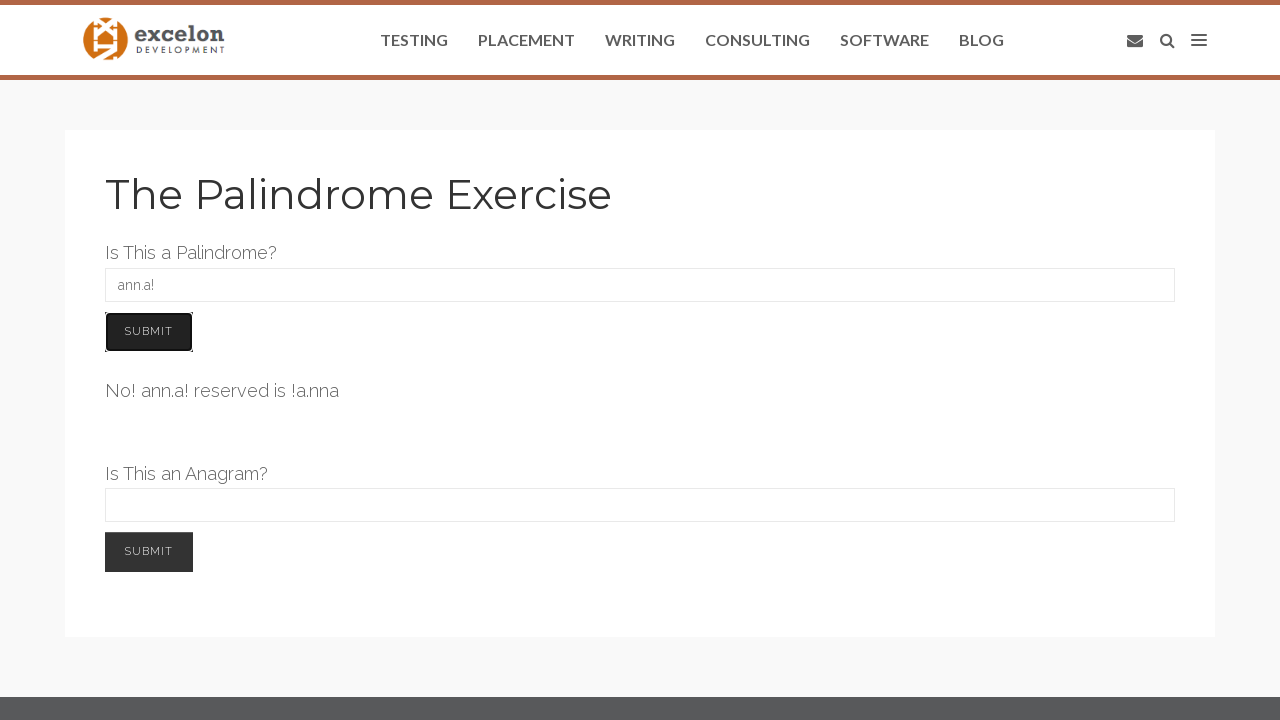

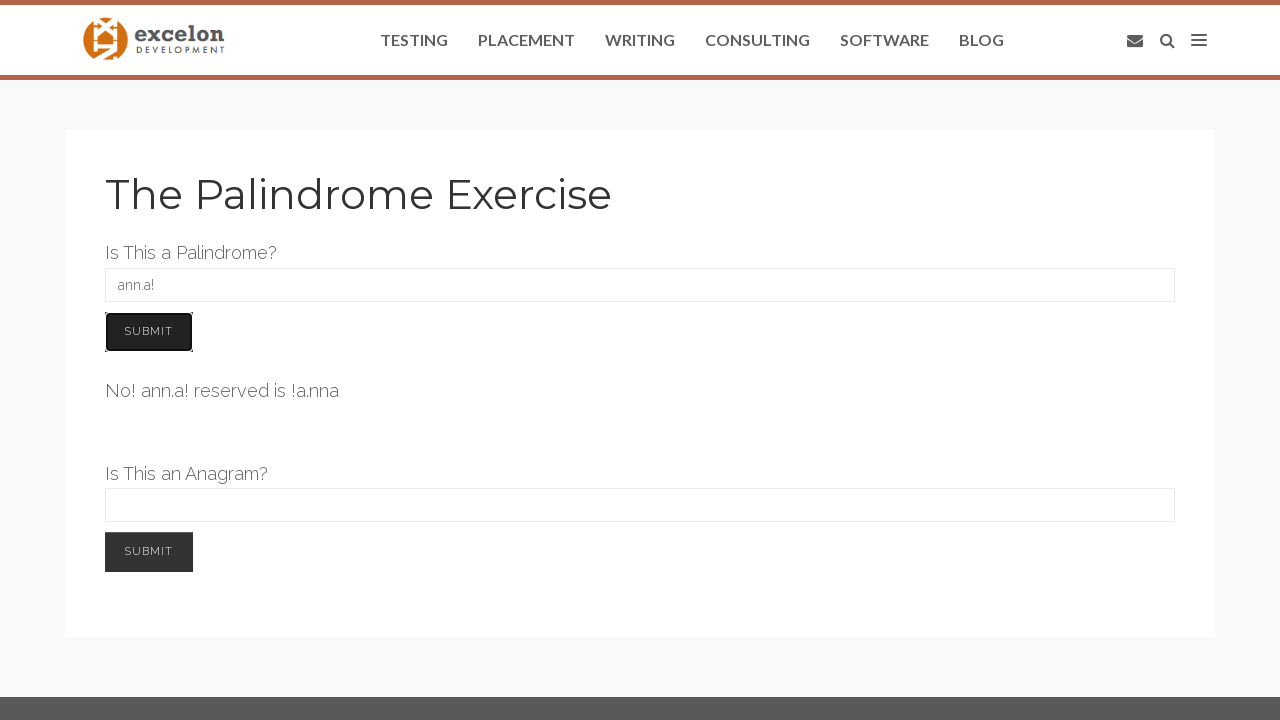